Verifies the subscription functionality on the home page by scrolling to the footer, checking the SUBSCRIPTION text is visible, entering an email address, and verifying the success message appears.

Starting URL: http://automationexercise.com

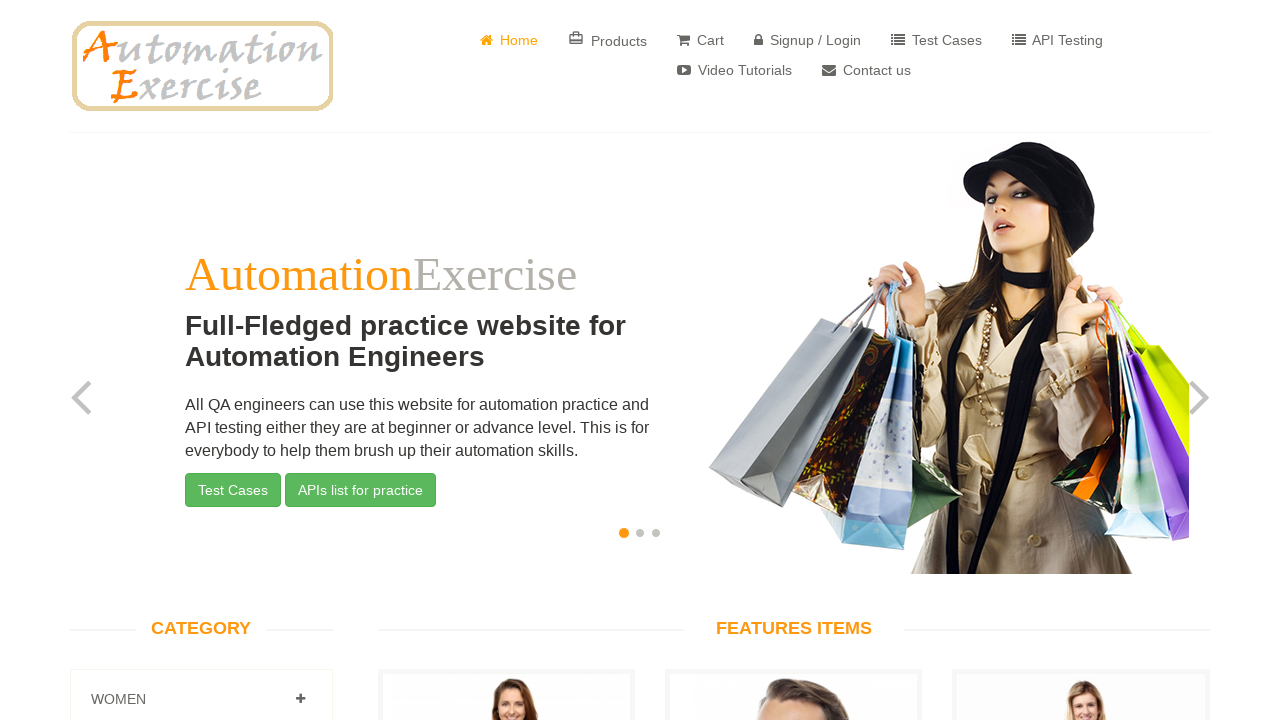

Waited for page to load (domcontentloaded)
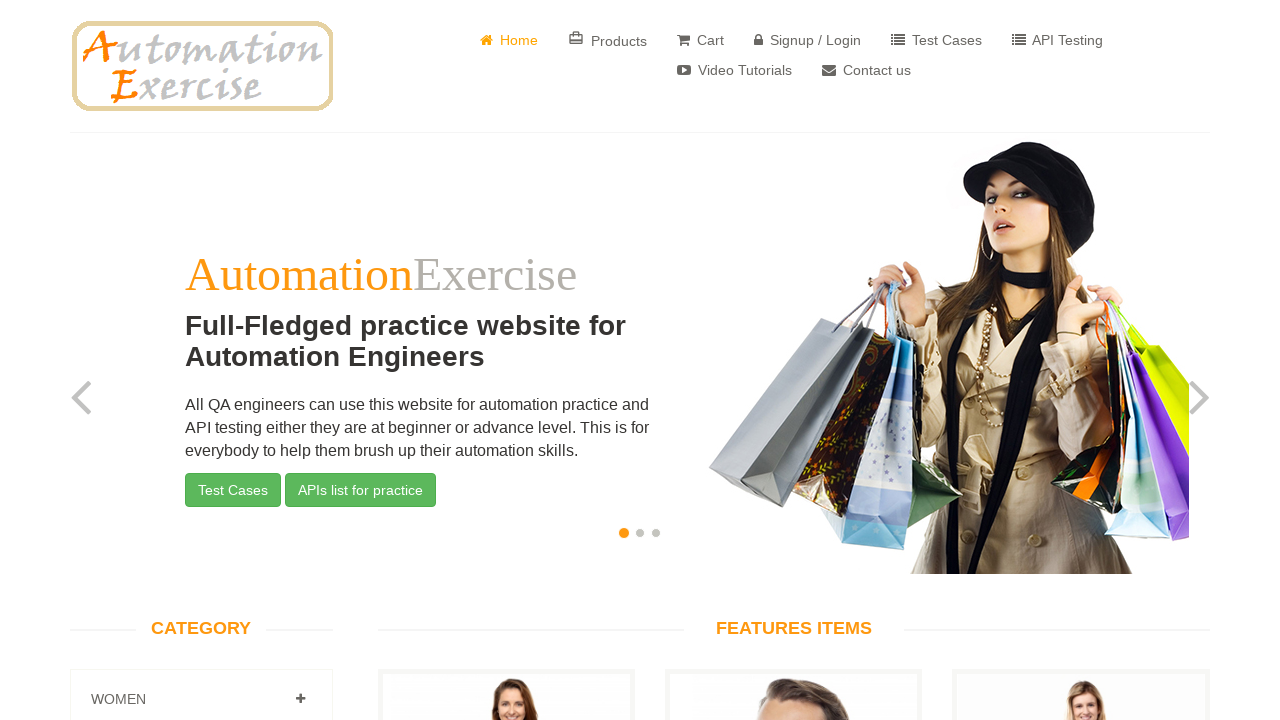

Scrolled to bottom of page to reach footer
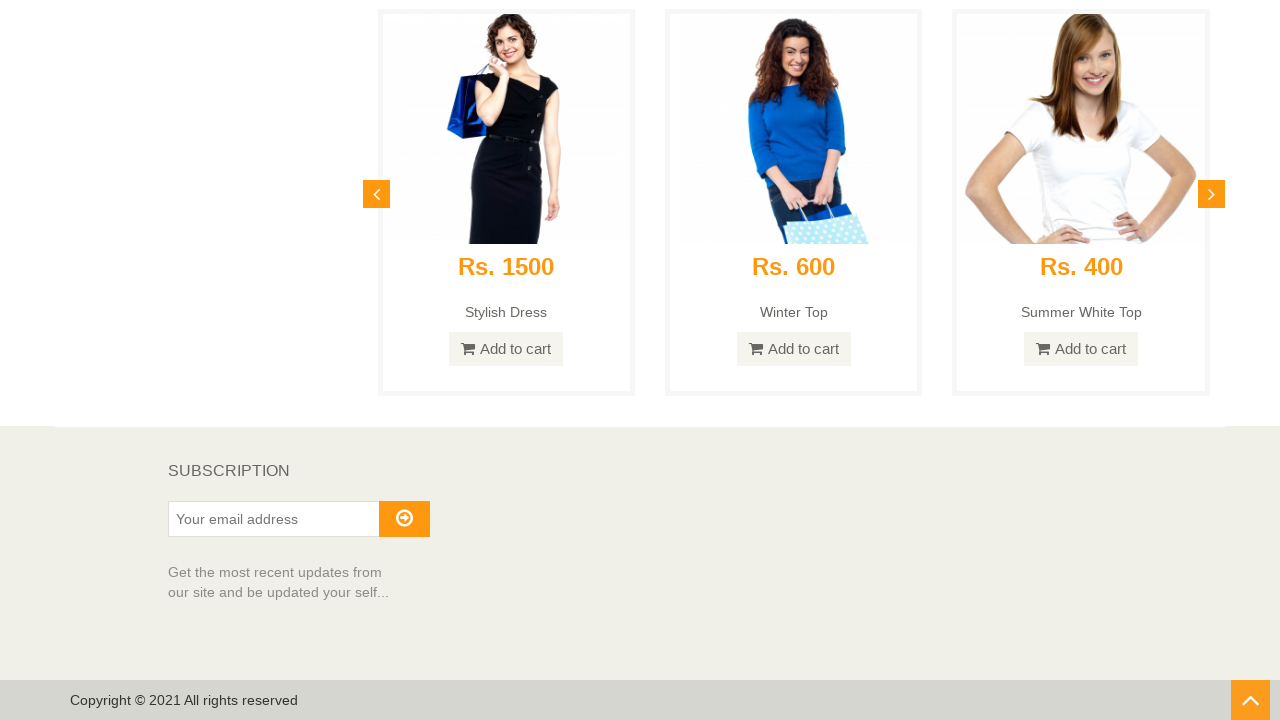

Located SUBSCRIPTION heading element
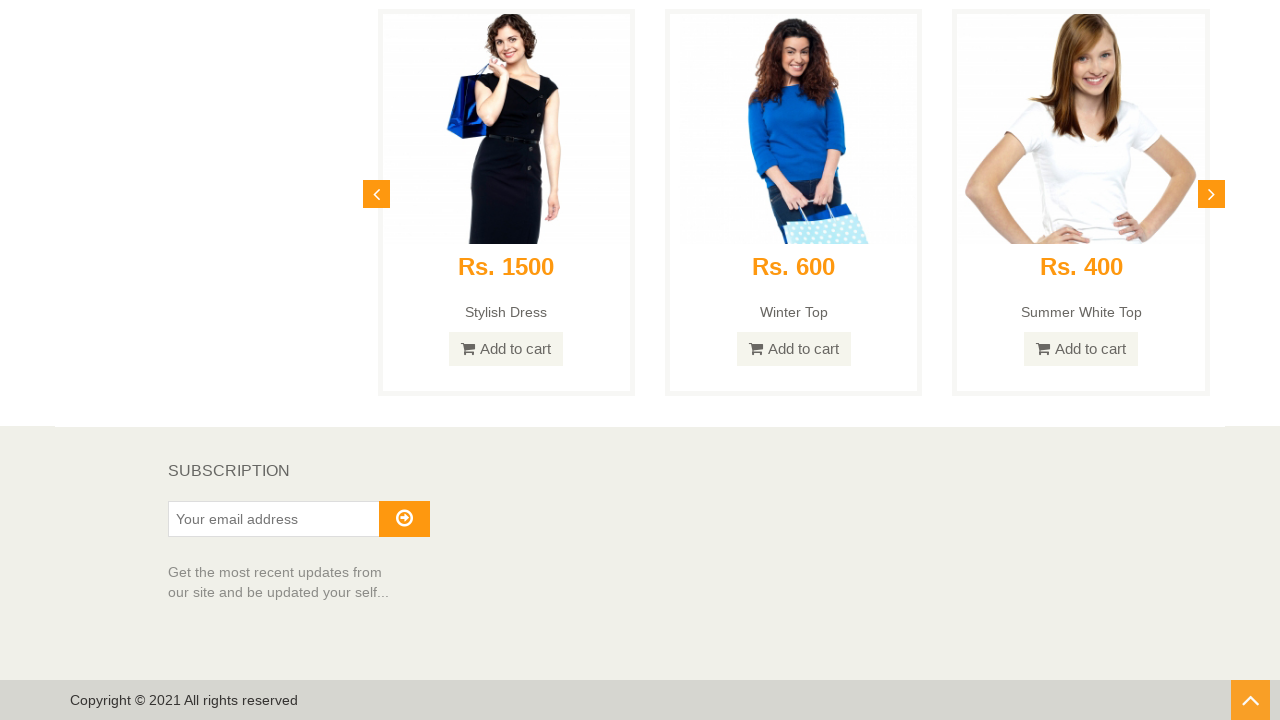

SUBSCRIPTION heading is now visible
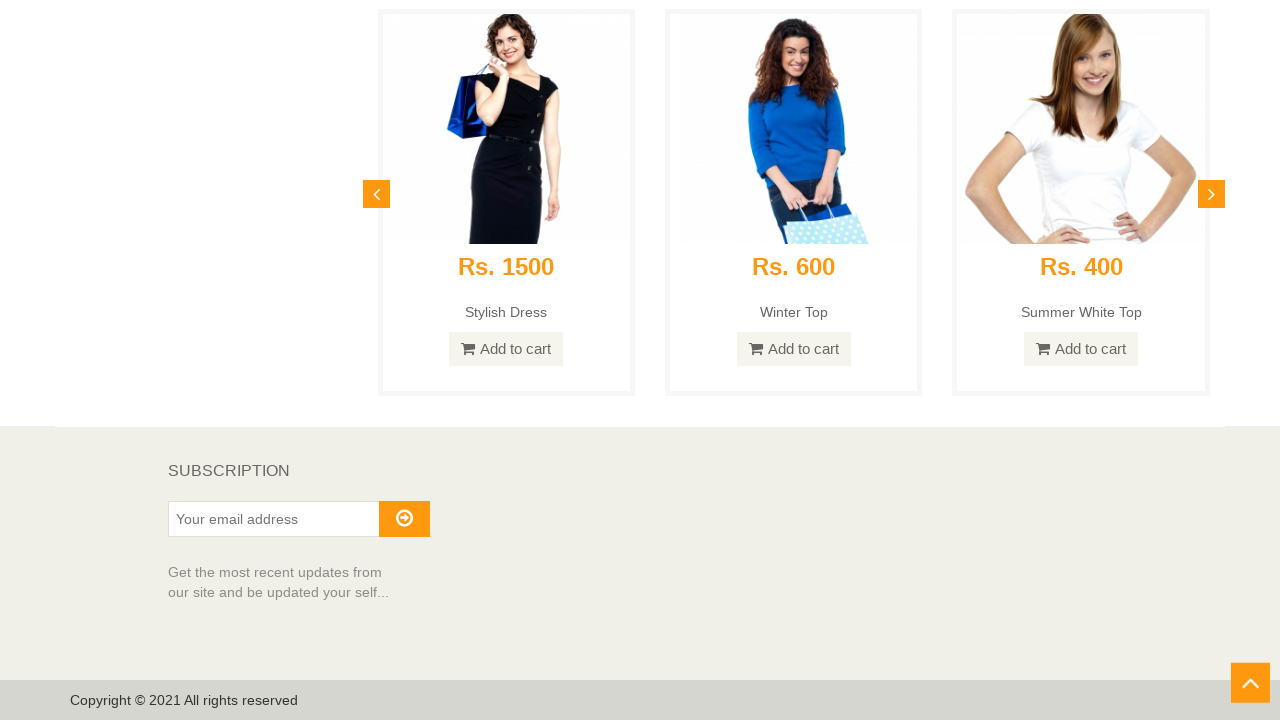

Filled subscription email field with 'subscriber_test_7284@example.com' on #susbscribe_email
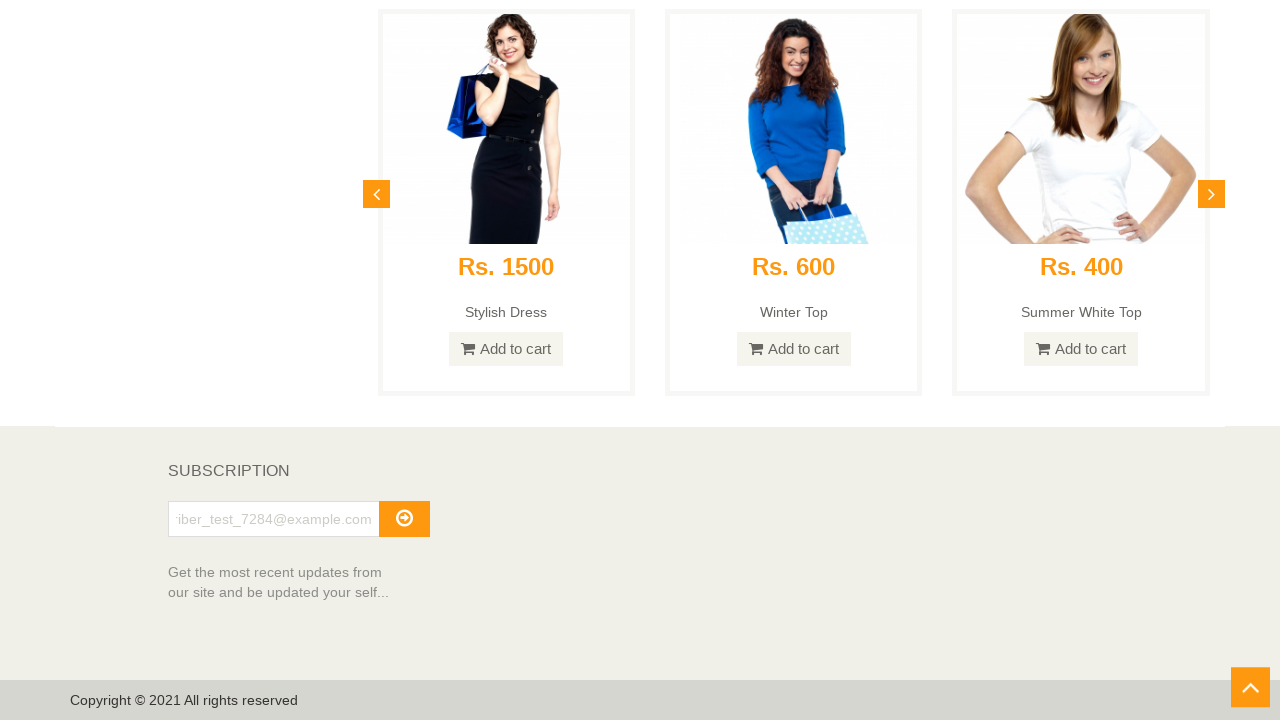

Clicked subscribe button to submit email at (404, 519) on #subscribe
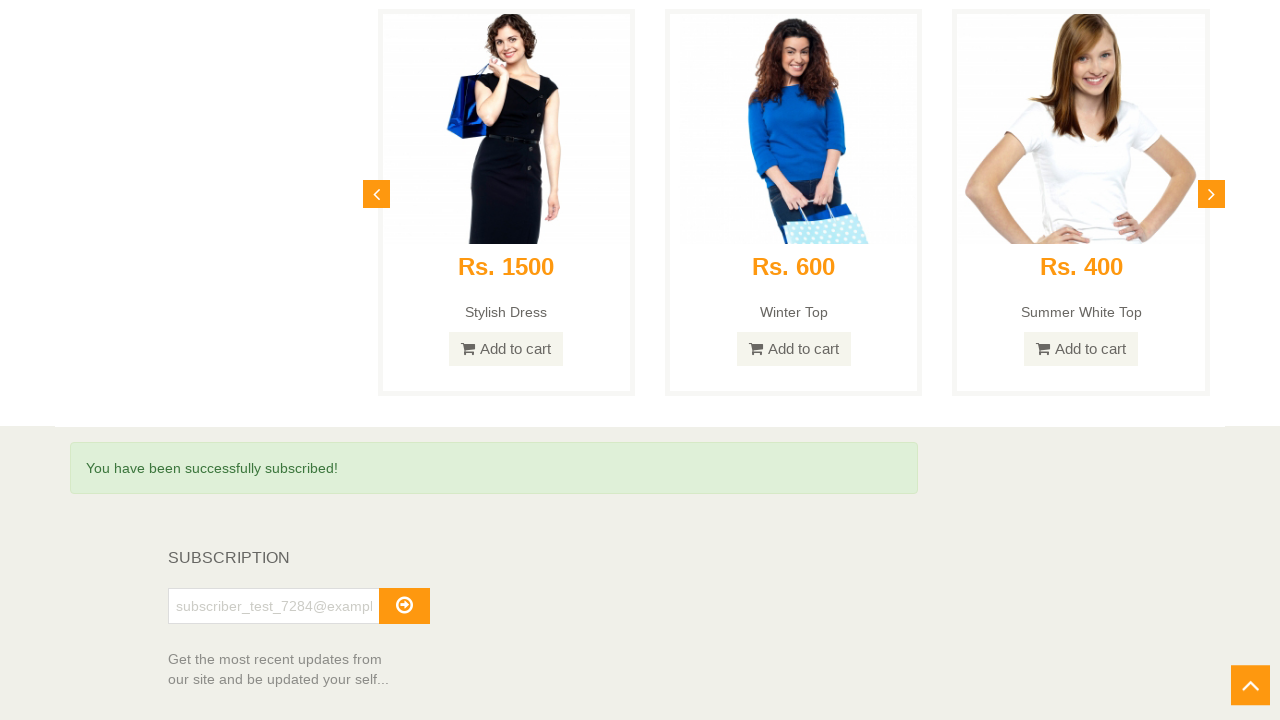

Located success message element
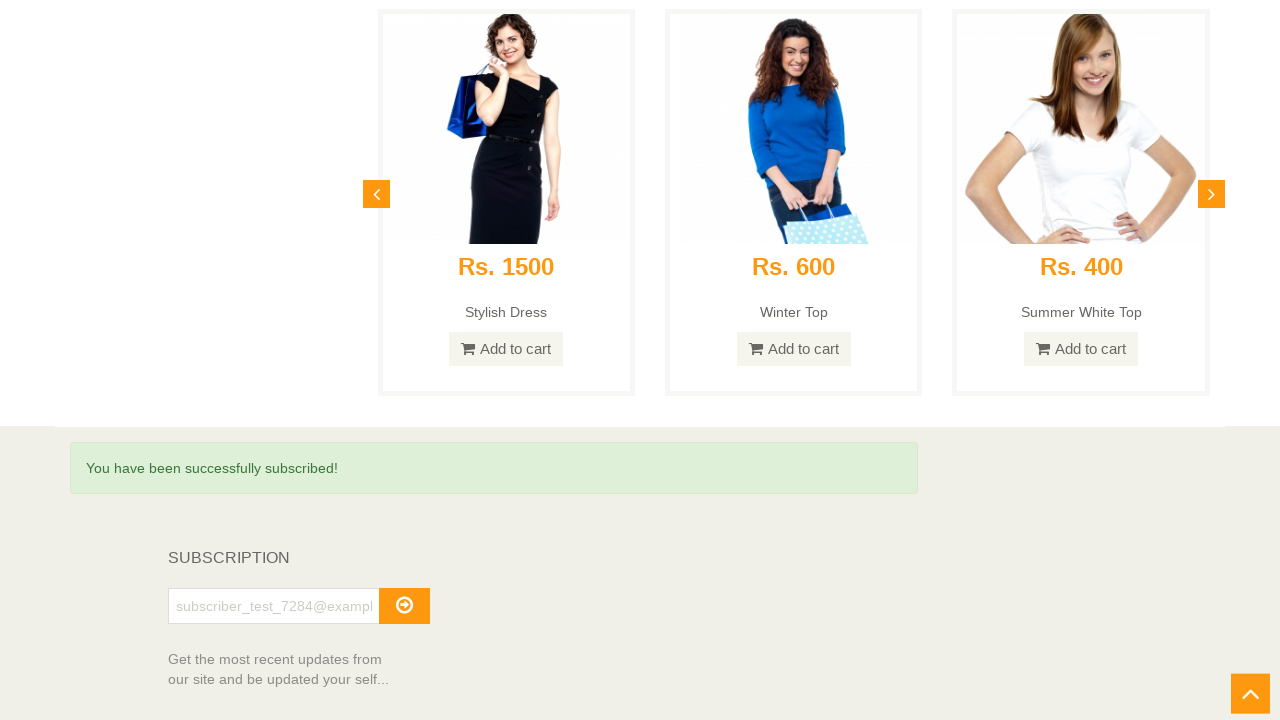

Success message 'You have been successfully subscribed!' is now visible
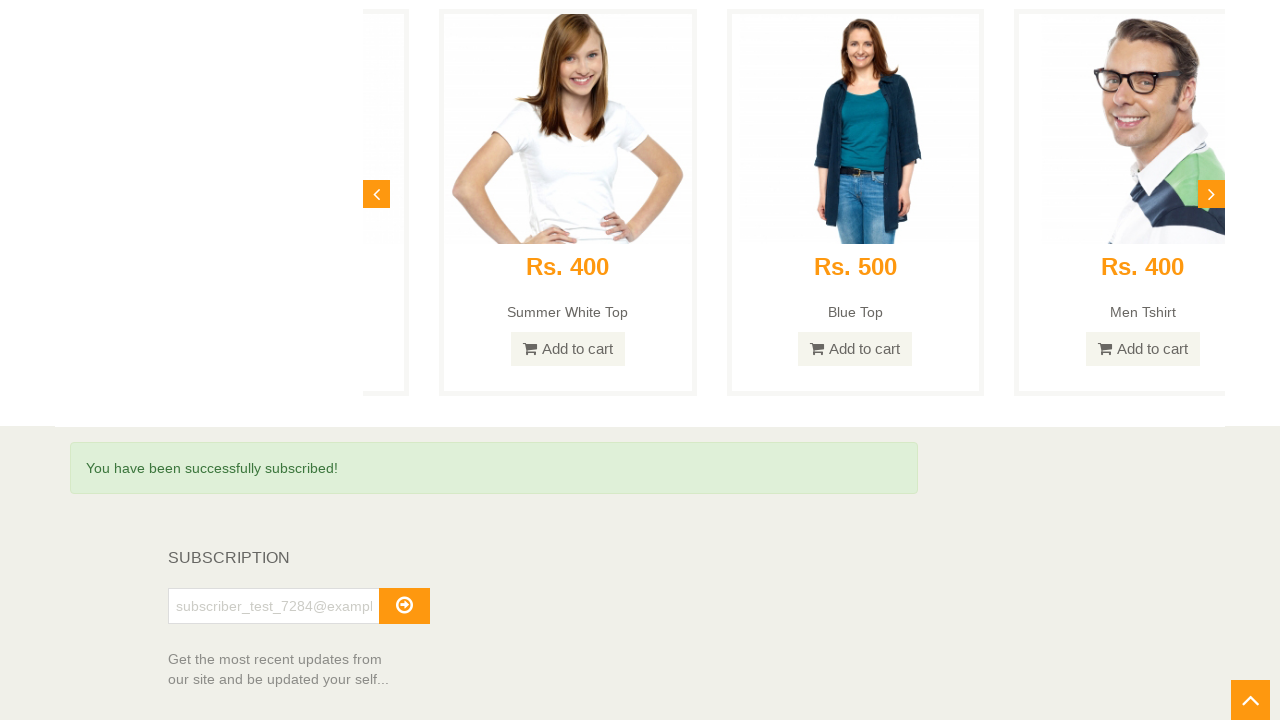

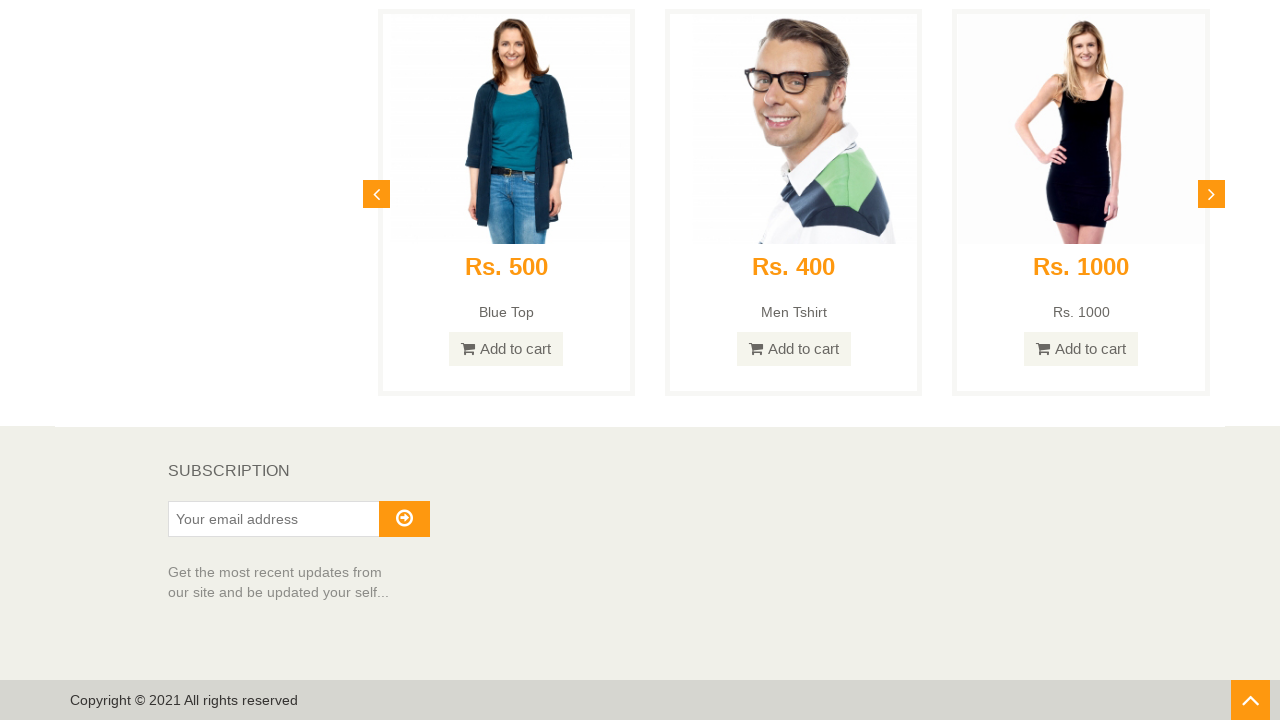